Tests toBeHidden assertion by hiding an element and verifying it is hidden

Starting URL: https://demoapp-sable-gamma.vercel.app/

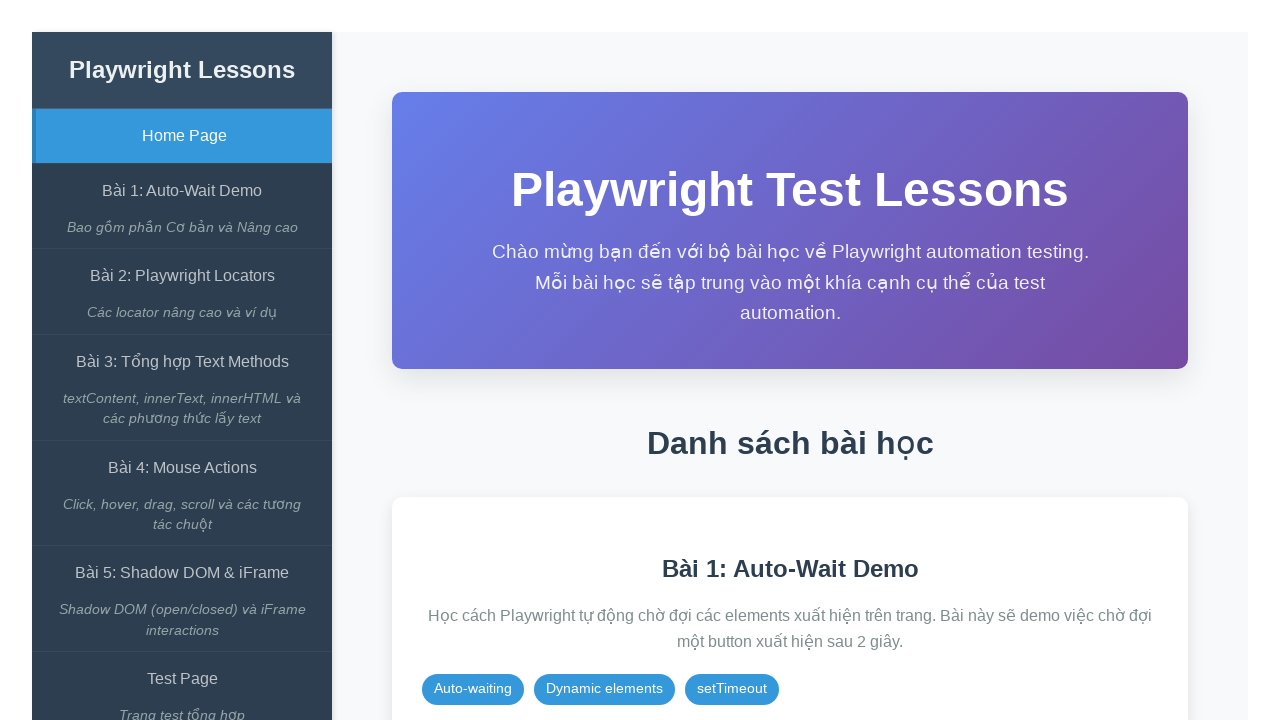

Clicked on the Auto-Wait Demo link at (182, 191) on internal:role=link[name="Bài 1: Auto-Wait Demo"i]
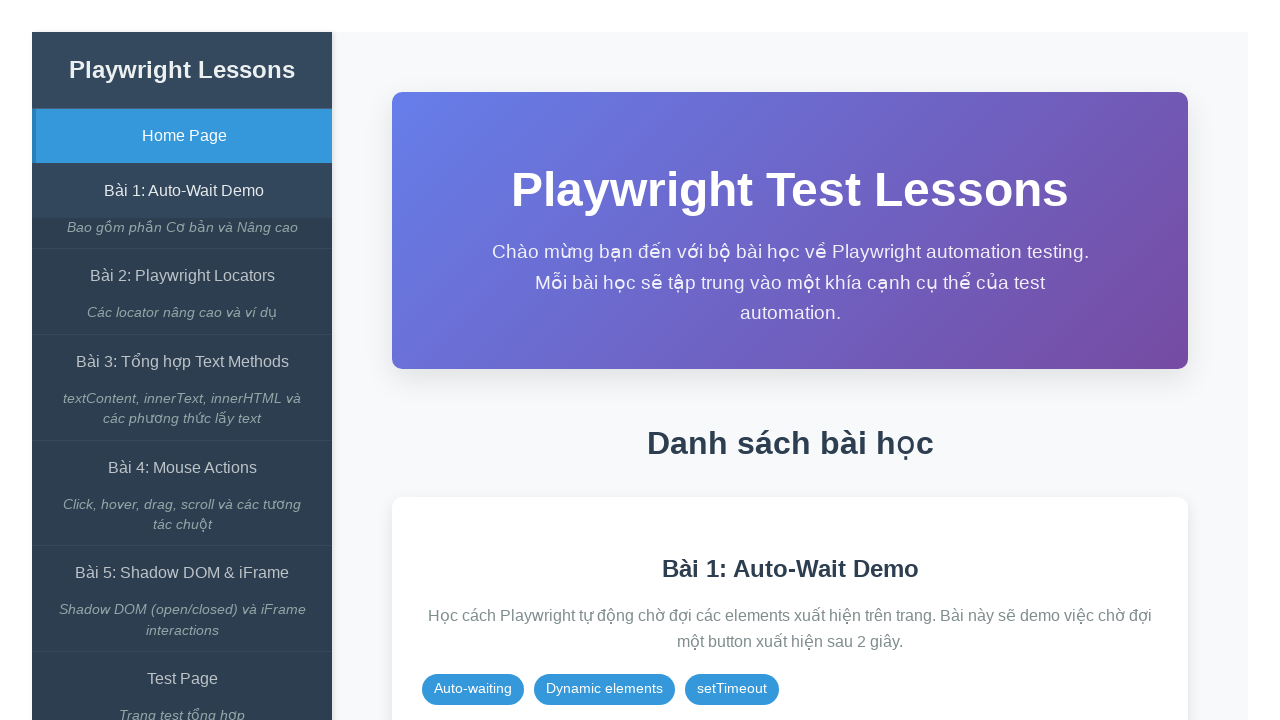

Clicked expect() có await button at (857, 312) on internal:role=button[name="expect() có await"i]
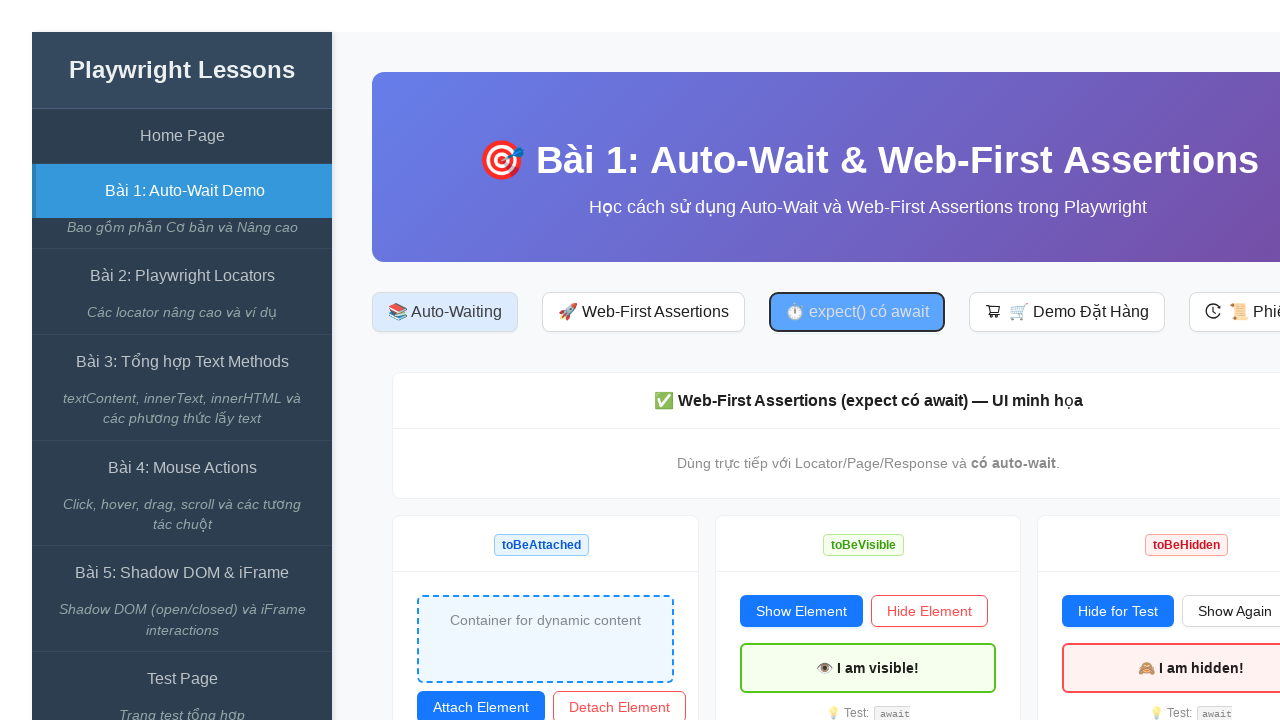

Clicked hide button to hide the element at (1118, 611) on #btn-hide-for-hidden
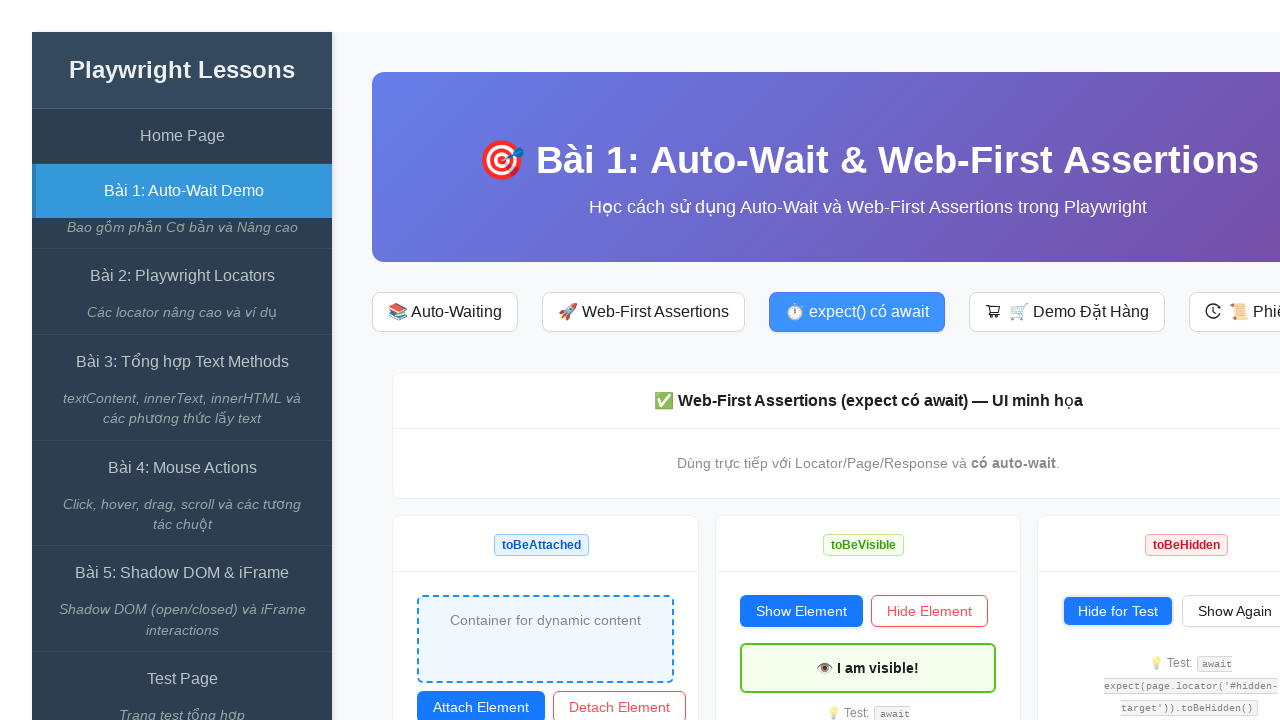

Verified that the target element is hidden
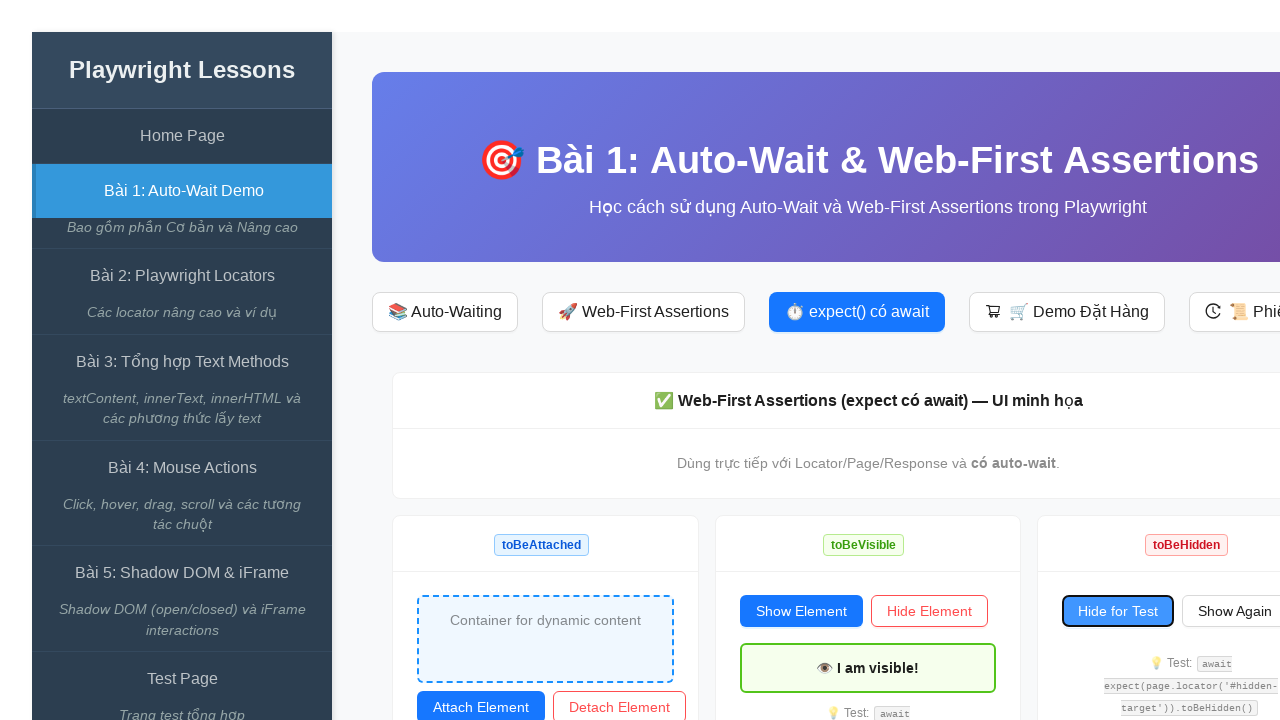

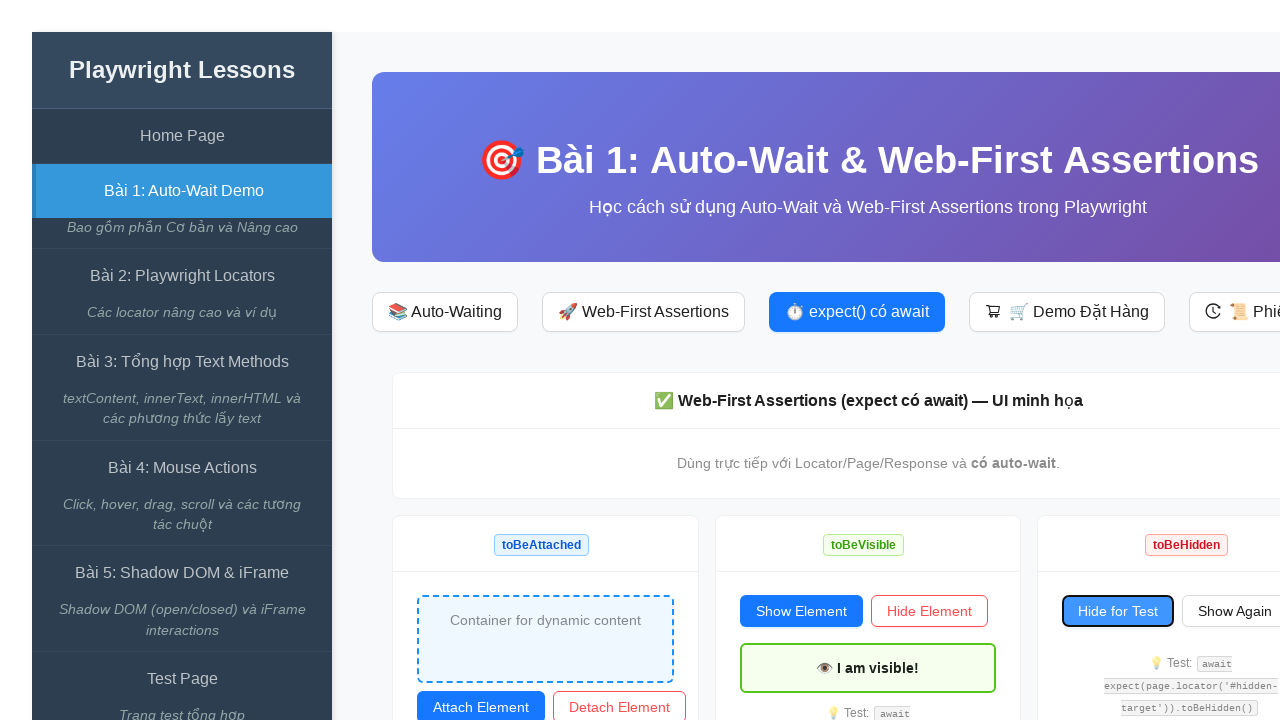